Clicks on the product containing "Cucumber - 1 Kg" text

Starting URL: https://rahulshettyacademy.com/seleniumPractise/#/

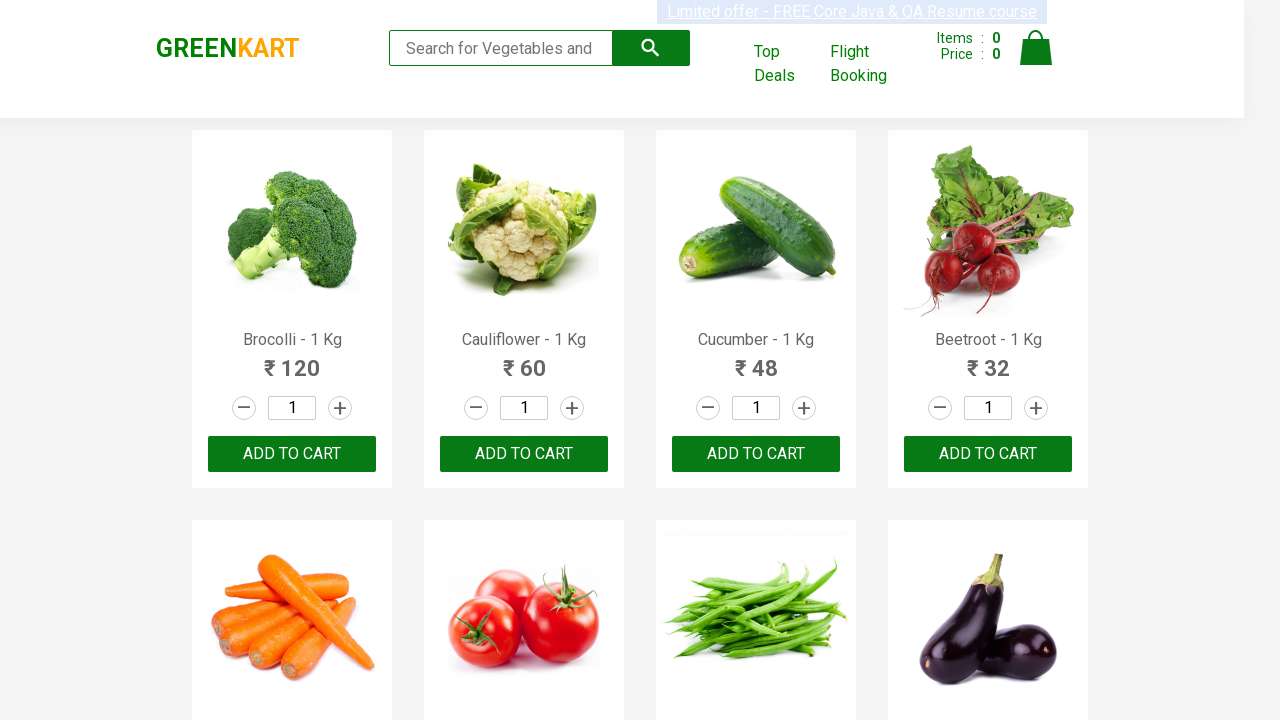

Clicked on product containing 'Cucumber - 1 Kg' text at (756, 309) on .products .product:has-text('Cucumber - 1 Kg')
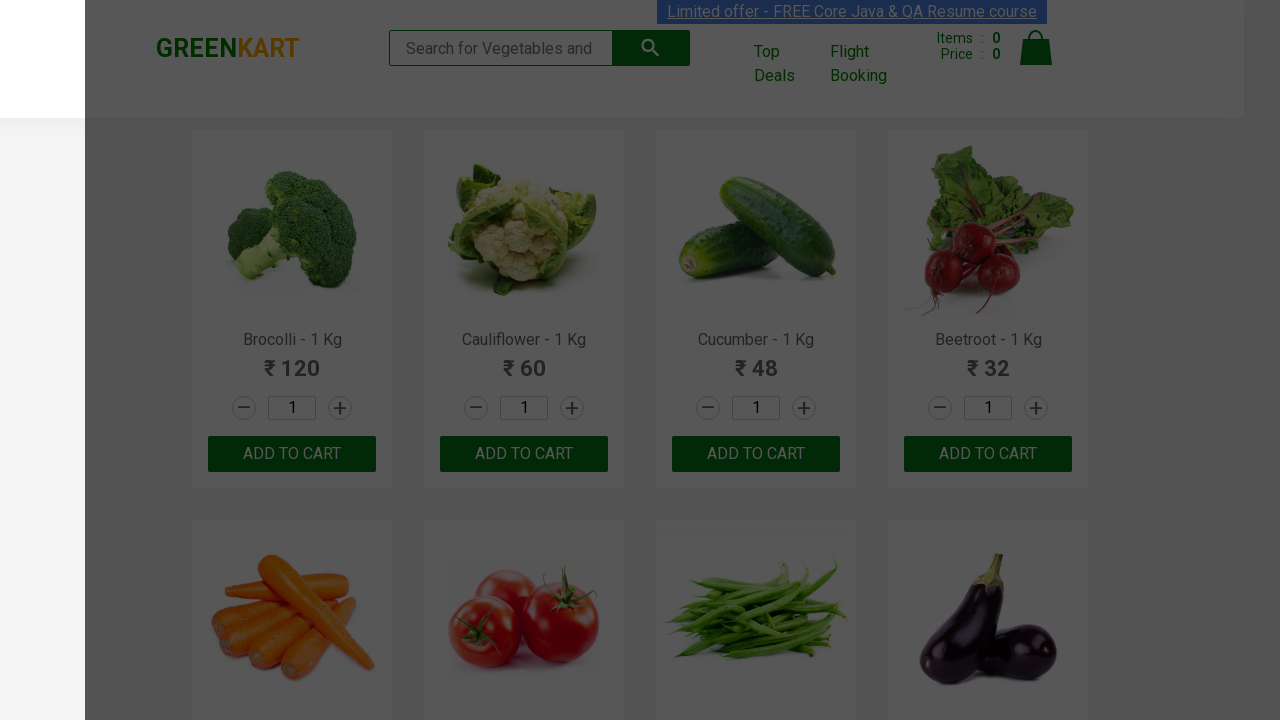

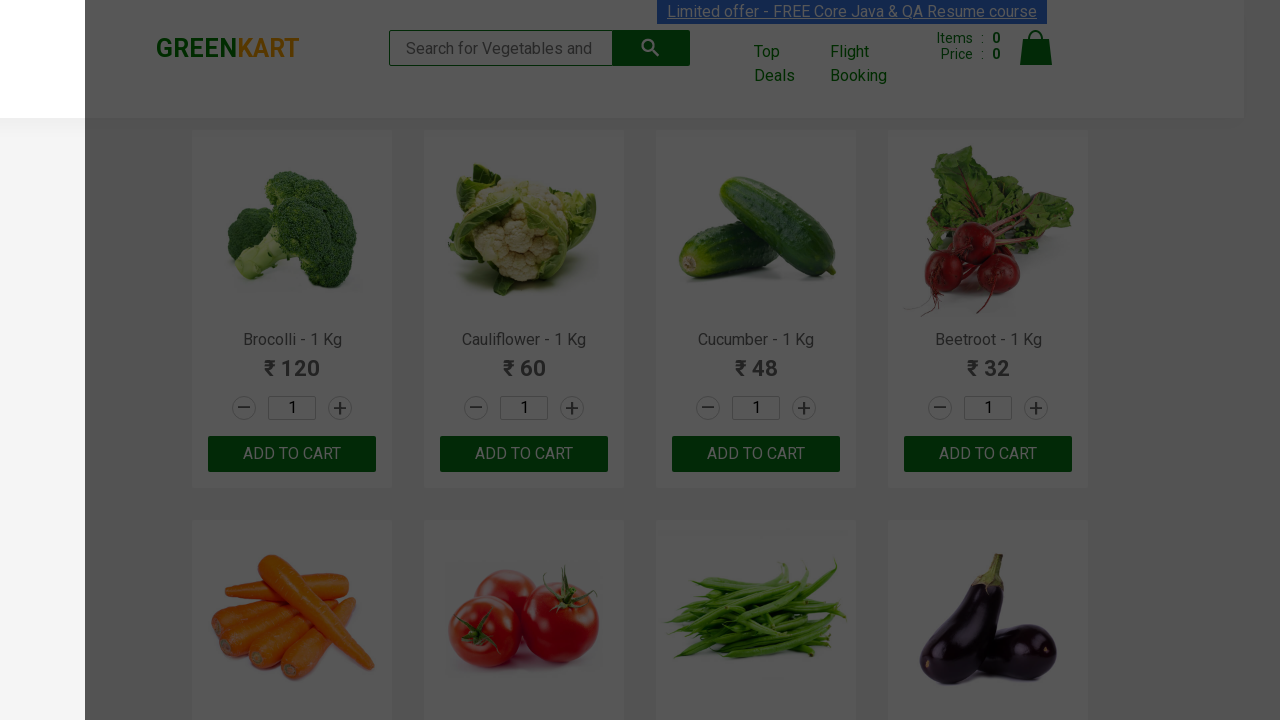